Tests dynamic loading functionality by navigating to the dynamic loading section, selecting the hidden elements example, clicking the start button, and waiting for the dynamically loaded content to appear.

Starting URL: https://the-internet.herokuapp.com/

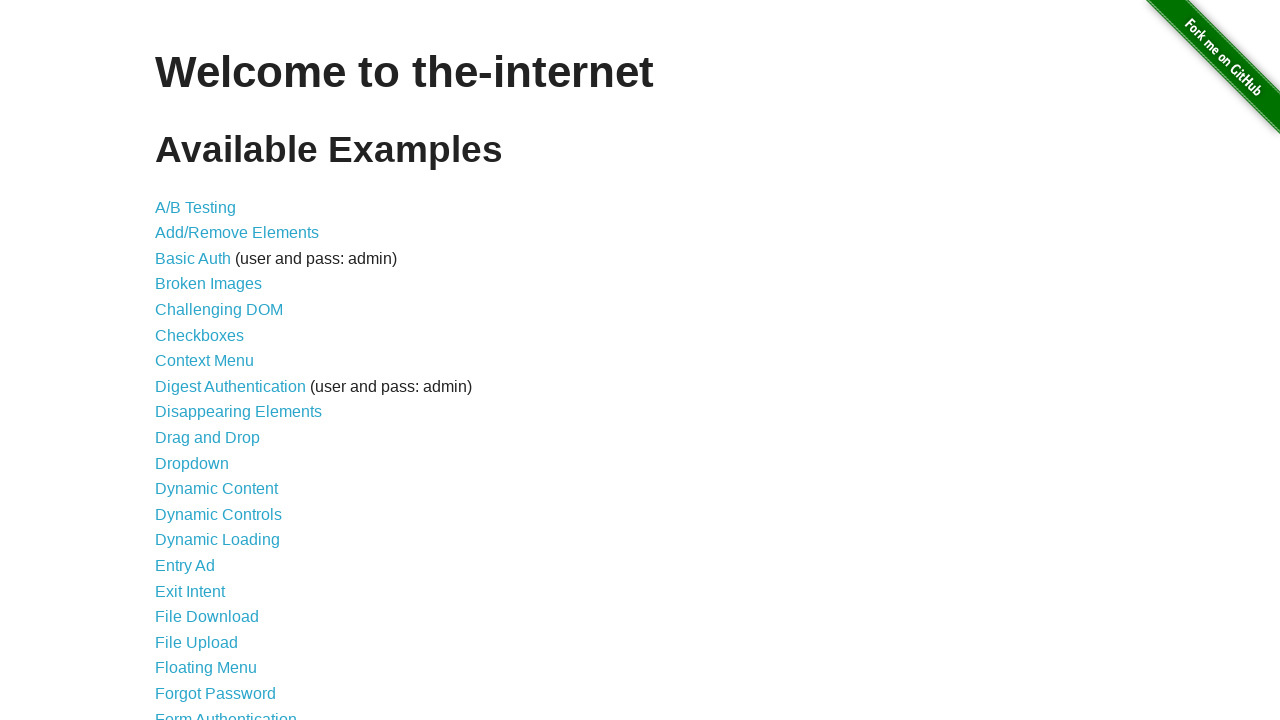

Clicked on Dynamic Loading link at (218, 540) on a[href='/dynamic_loading']
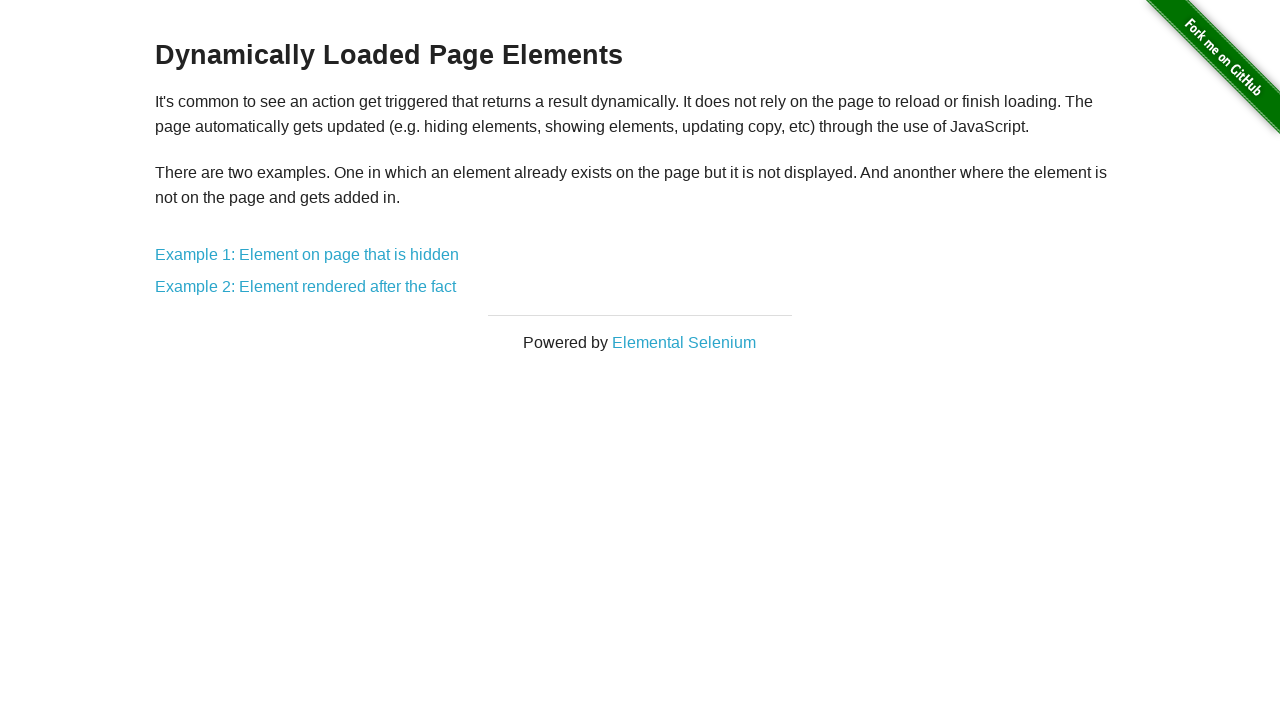

Clicked on Example 1: Element on page that is hidden at (307, 255) on a[href='/dynamic_loading/1']
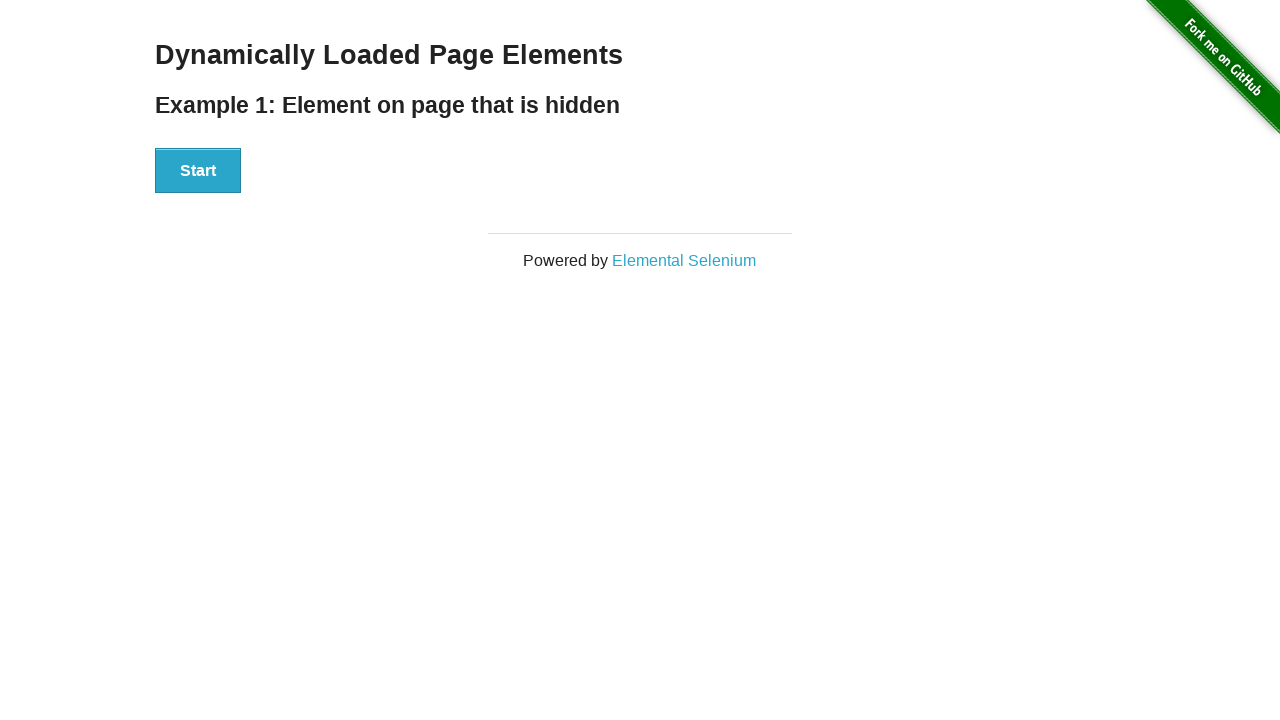

Clicked the Start button to begin loading at (198, 171) on div#start button
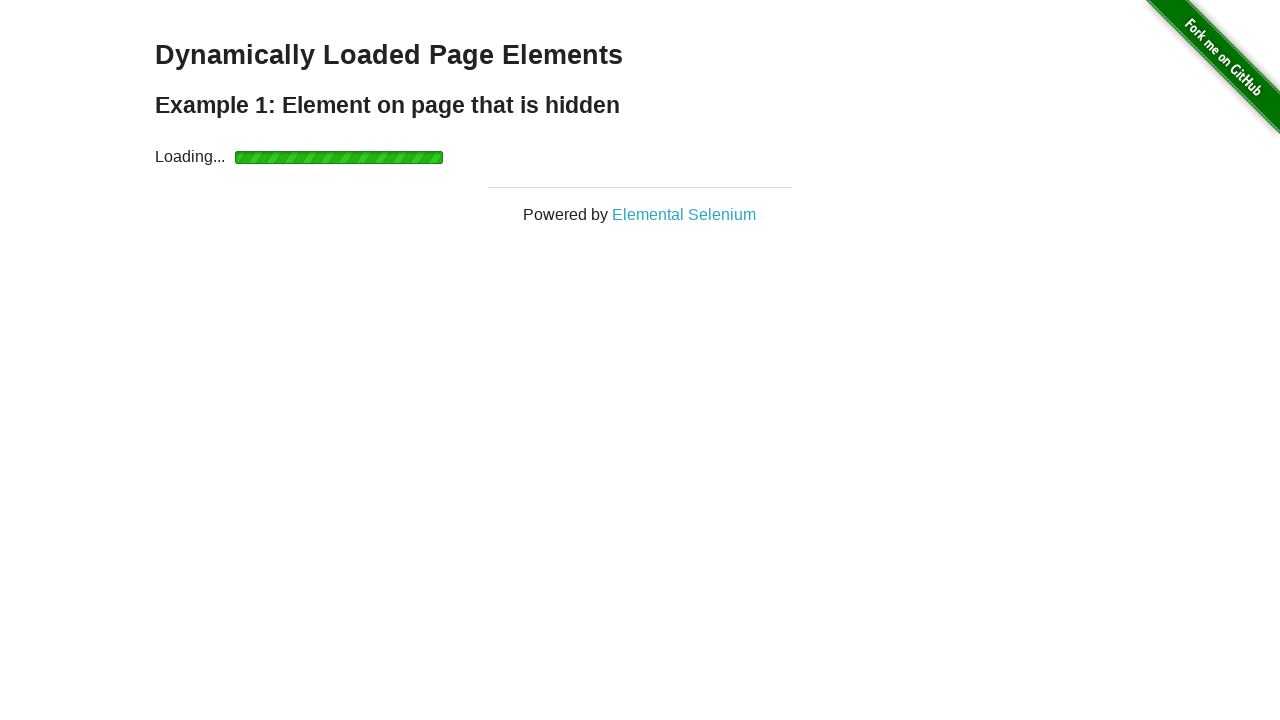

Hidden element became visible after dynamic loading completed
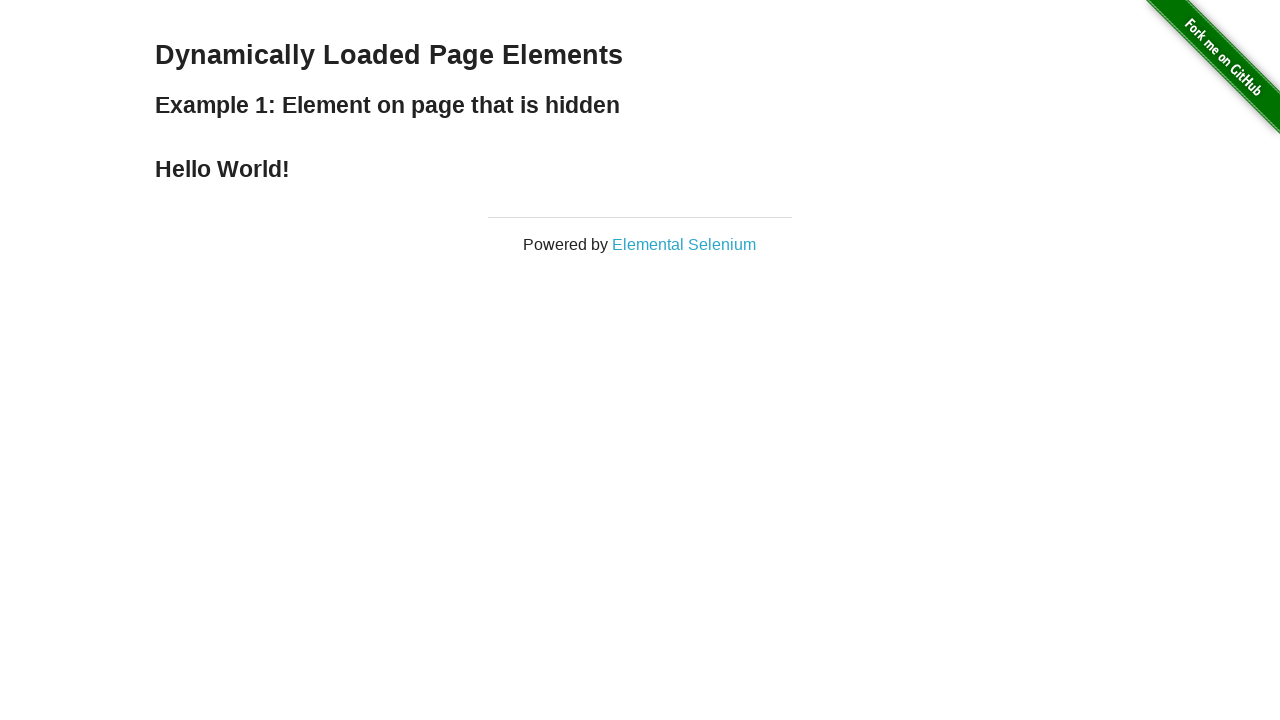

Retrieved dynamically loaded text: Hello World!
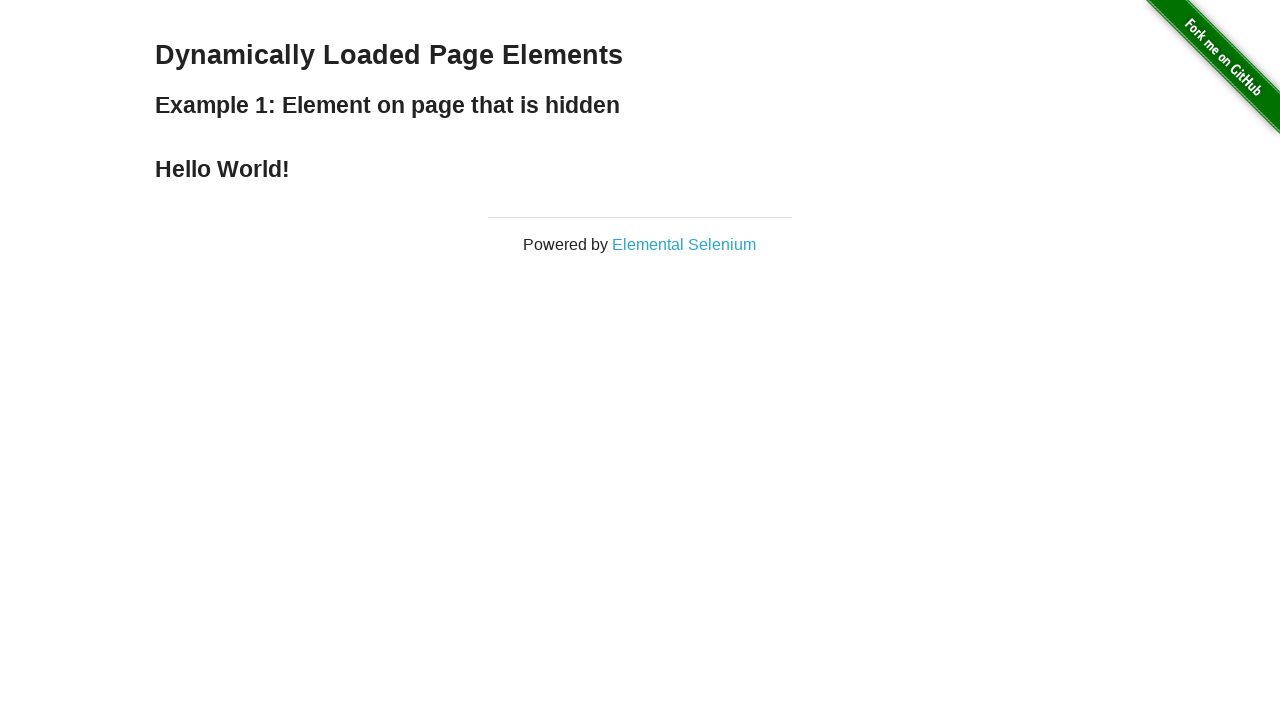

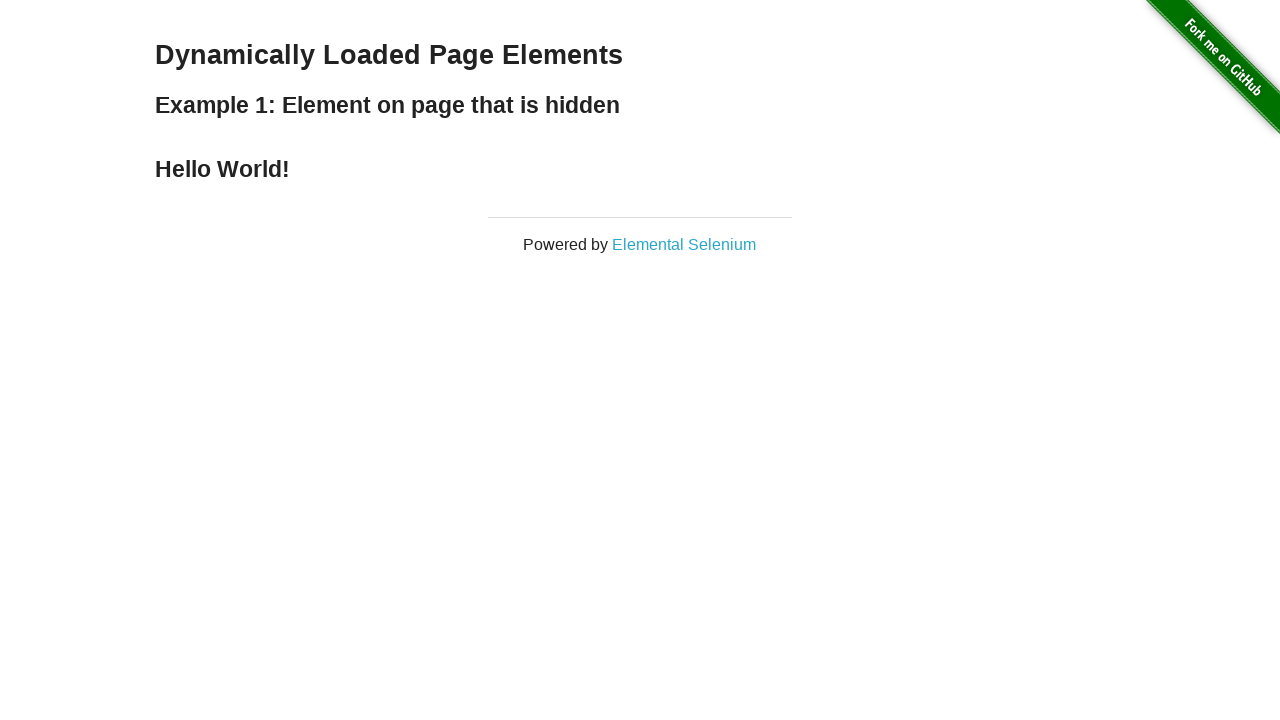